Tests GitHub link by clicking it and verifying that a new popup window opens with a URL containing 'github.com'

Starting URL: https://playwright.dev/

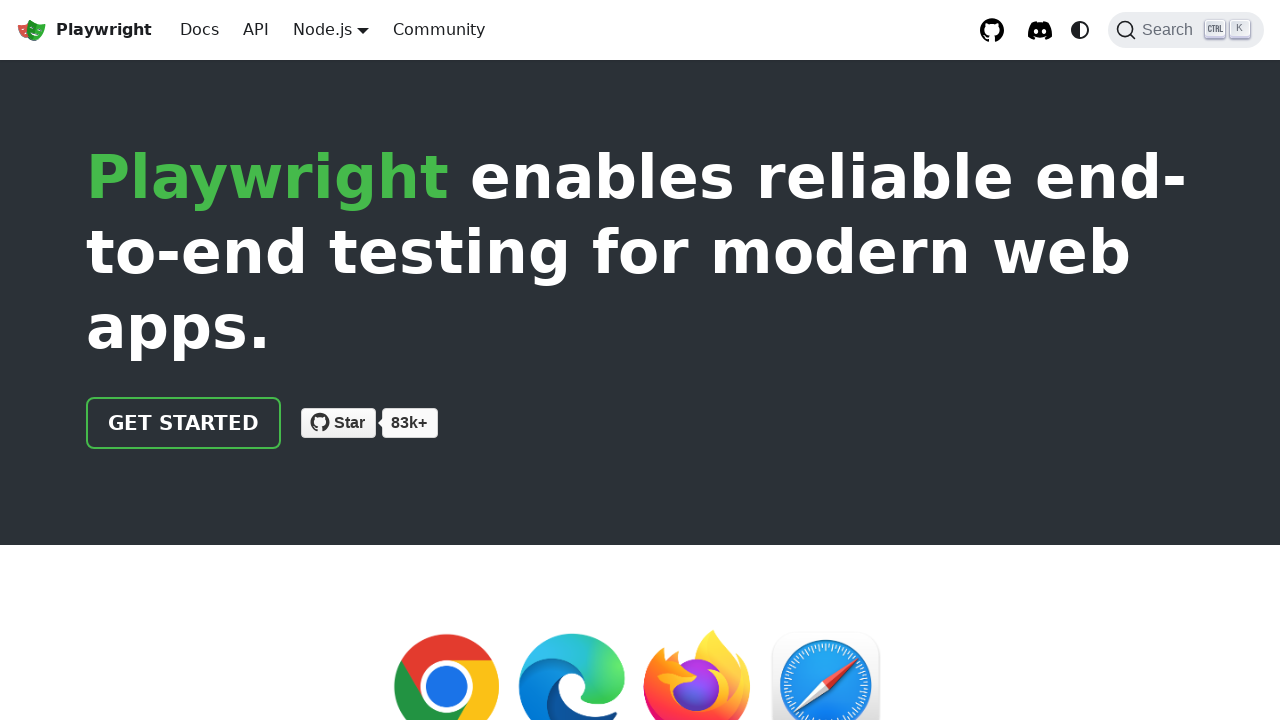

Clicked GitHub link and popup window opened at (992, 30) on a[href*='github.com']
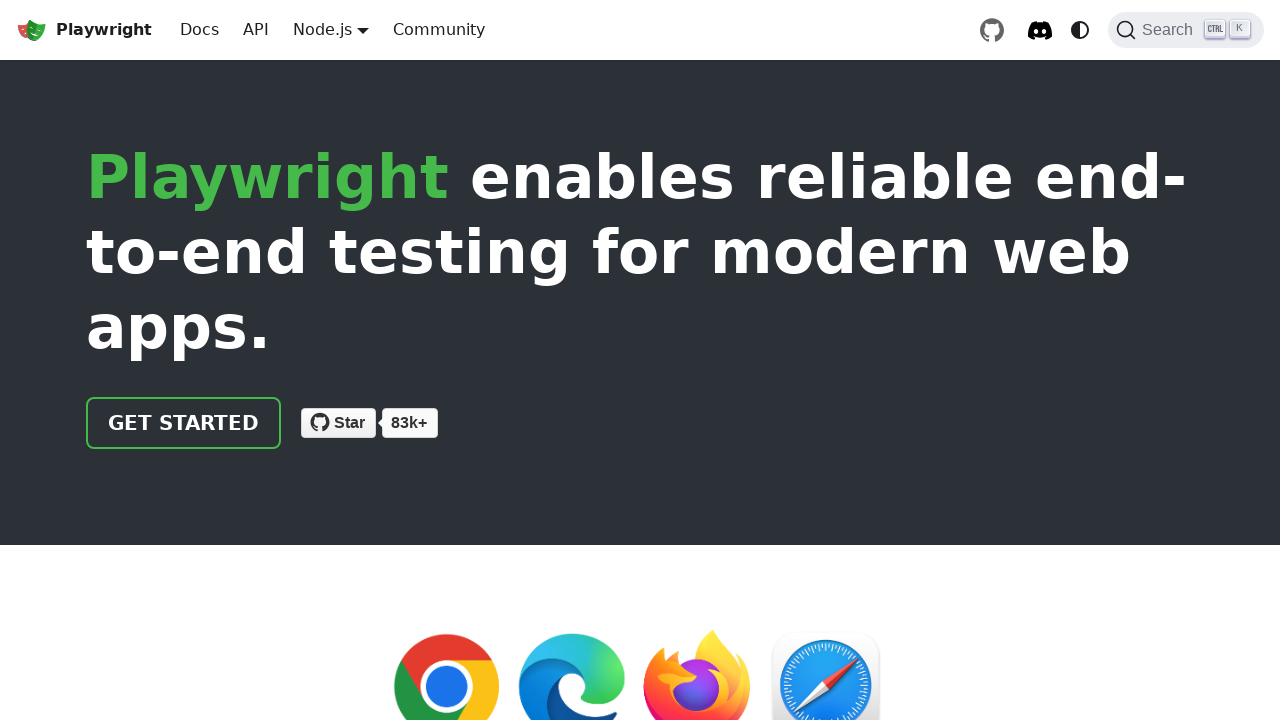

Retrieved new popup page object
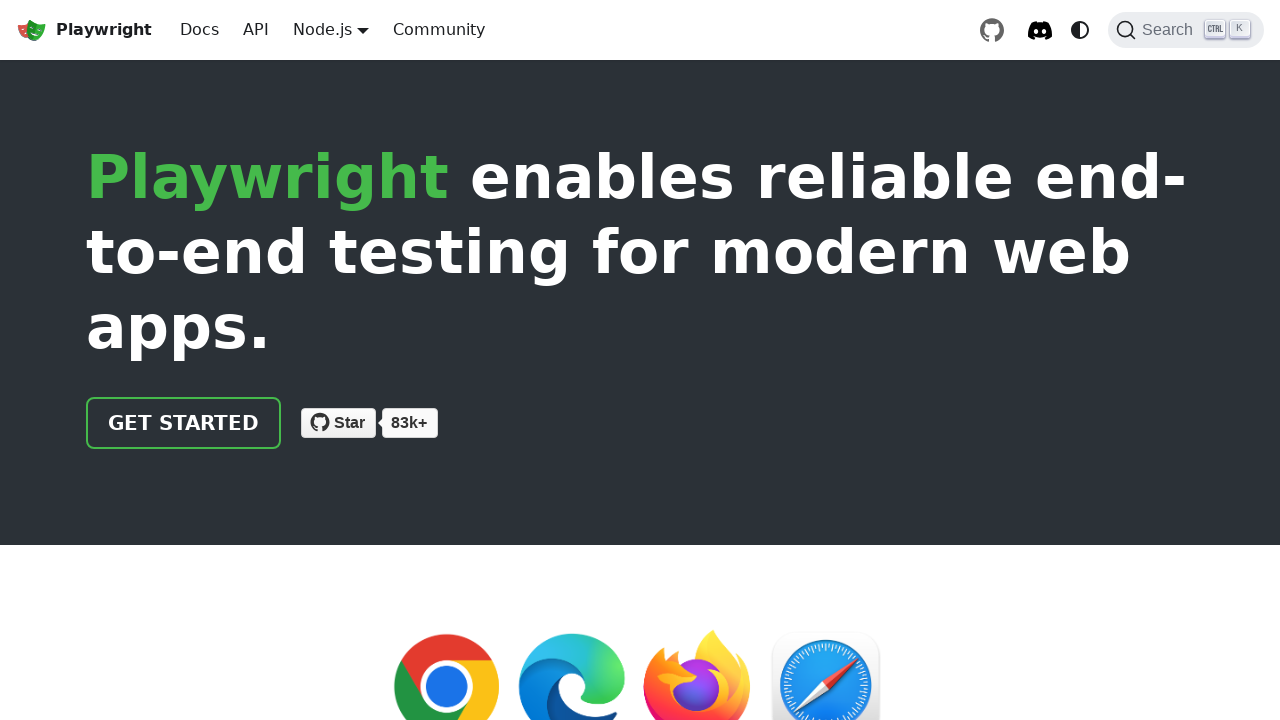

New page loaded and DOM content is ready
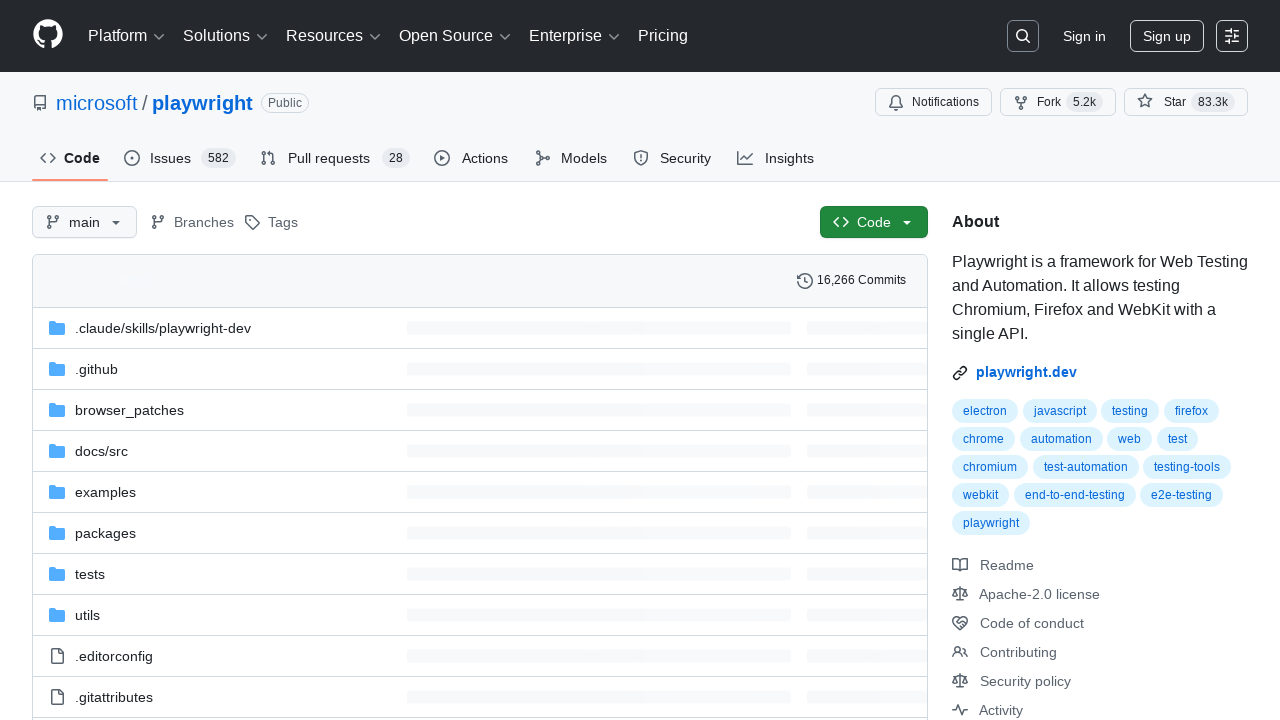

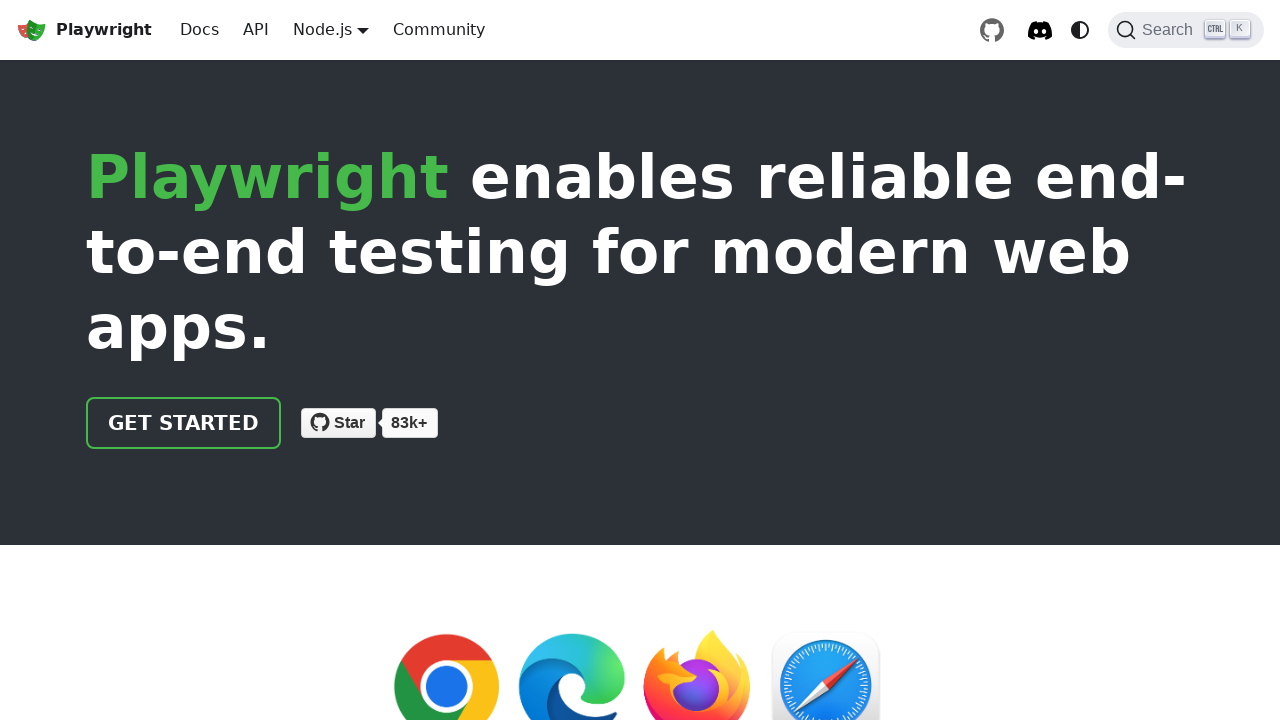